Tests a text box form by filling in user name, email, current address, and permanent address fields, then scrolling to and highlighting the submit button.

Starting URL: https://demoqa.com/text-box

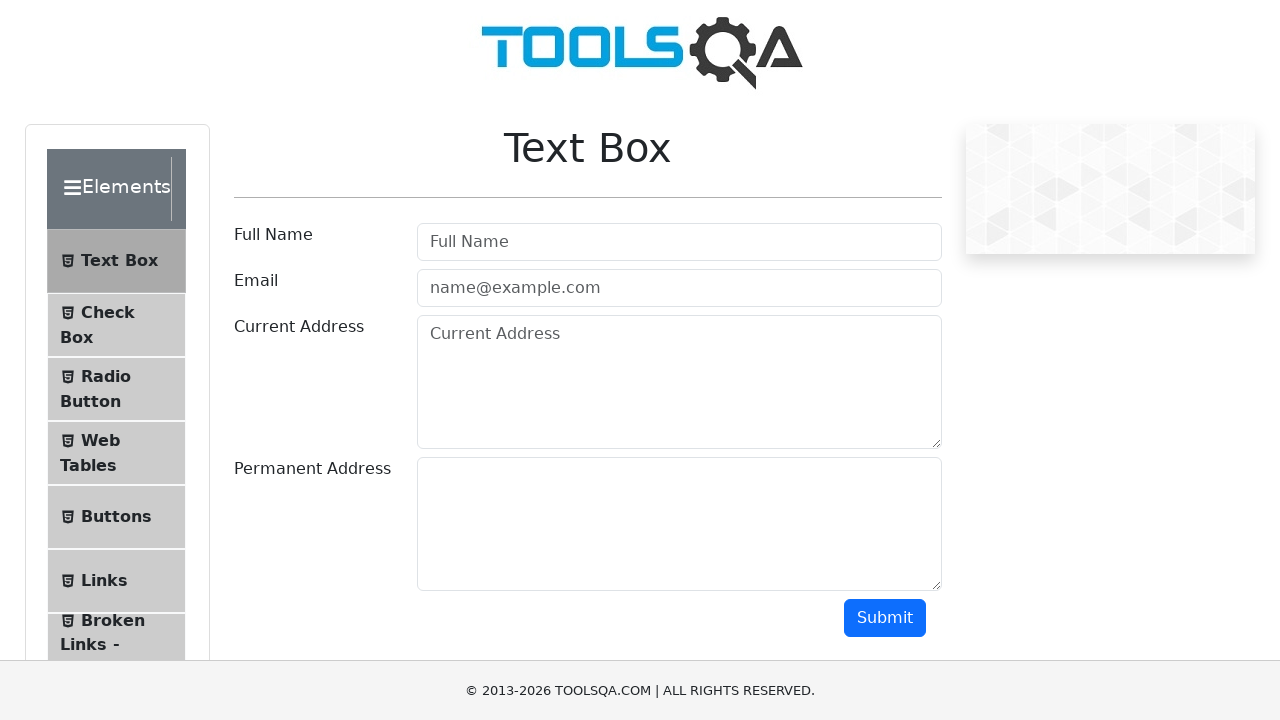

Filled in user name field with 'James Bond' on #userName
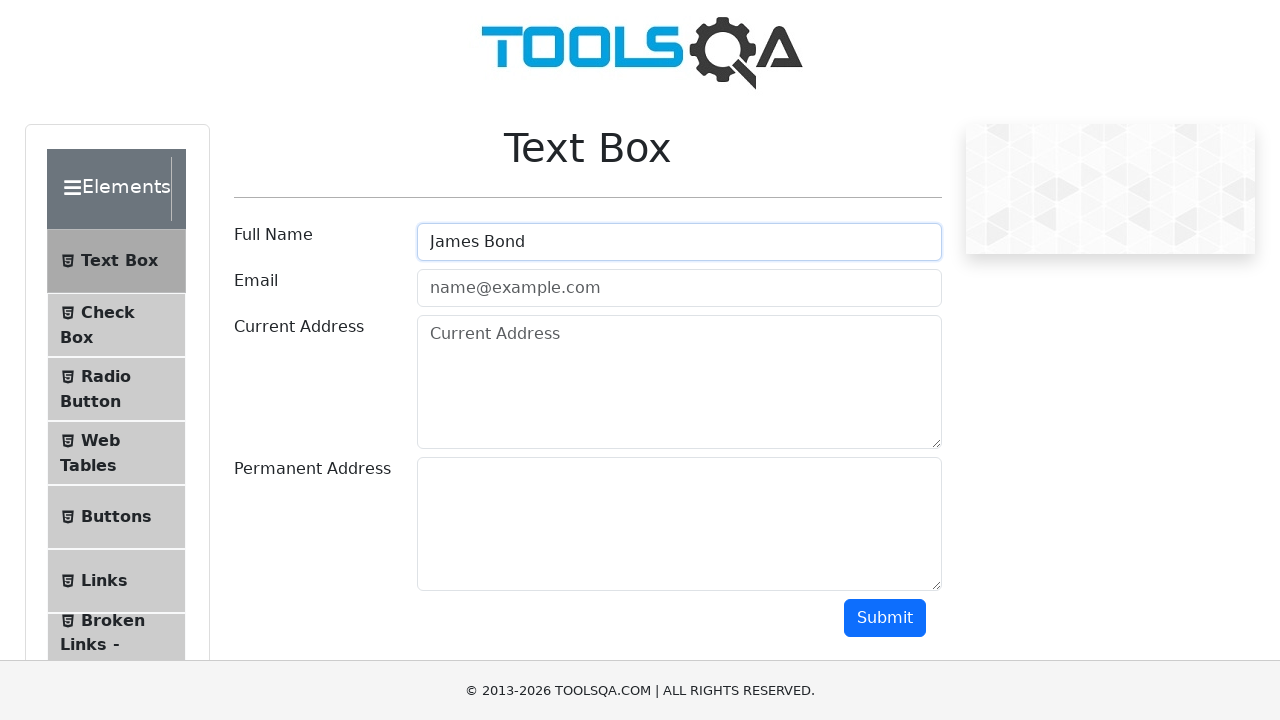

Filled in email field with 'aika@gmail.com' on #userEmail
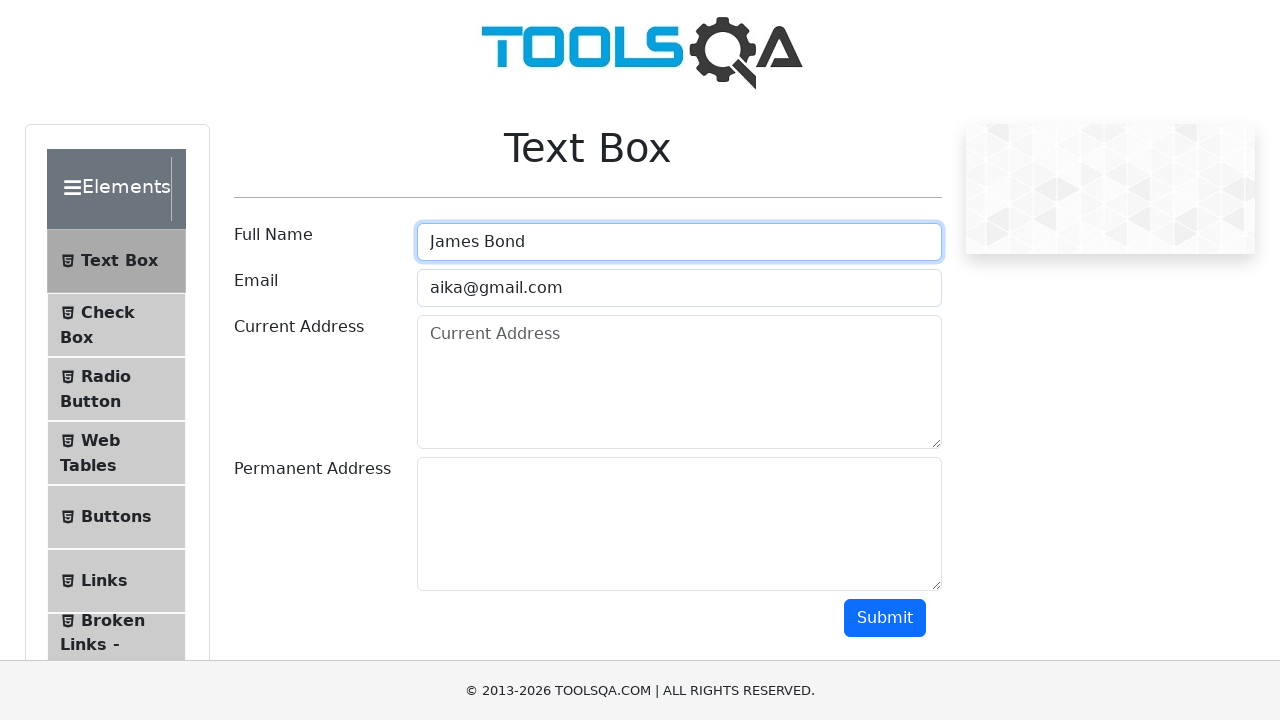

Filled in current address field with 'Wall Street' on #currentAddress
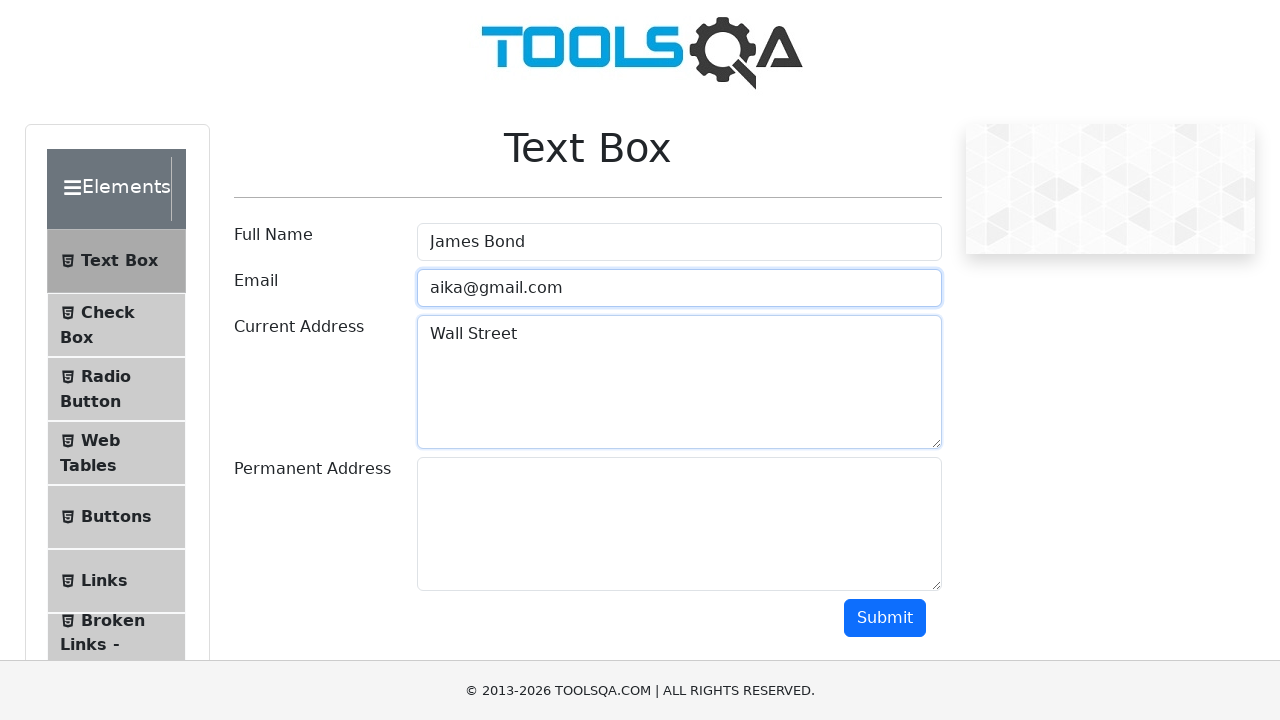

Filled in permanent address field with 'Some address' on #permanentAddress
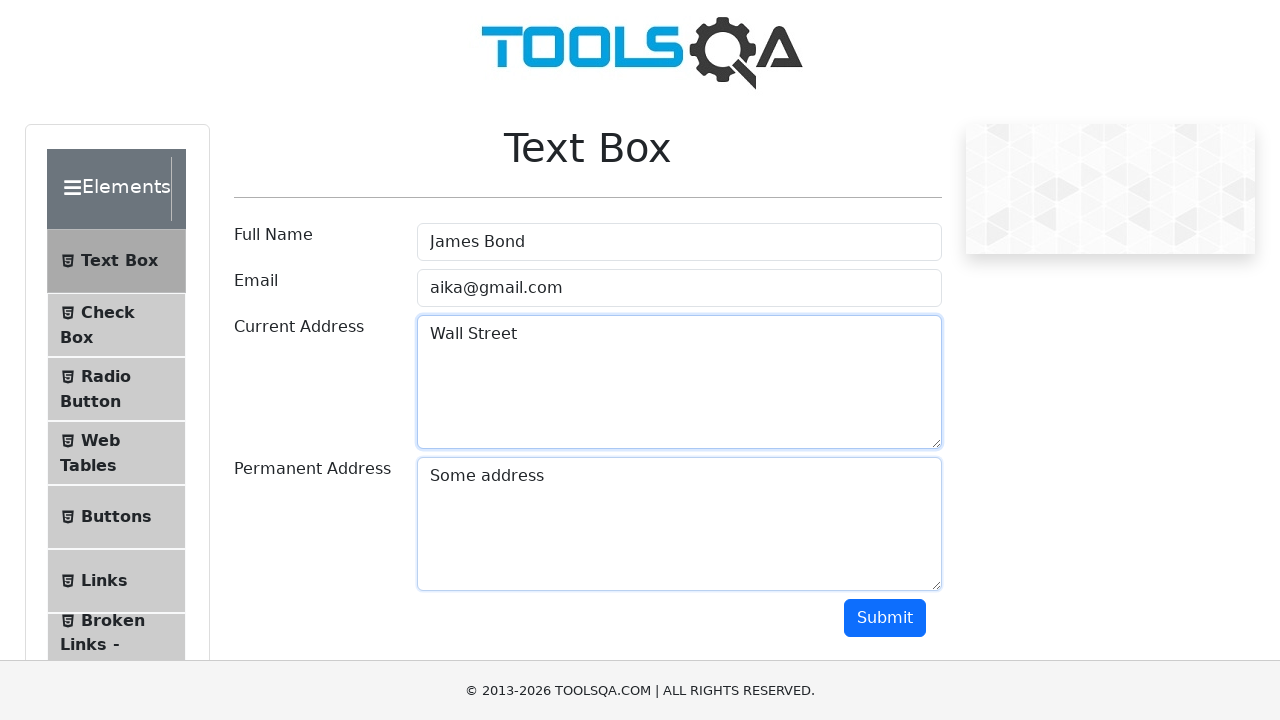

Scrolled to submit button
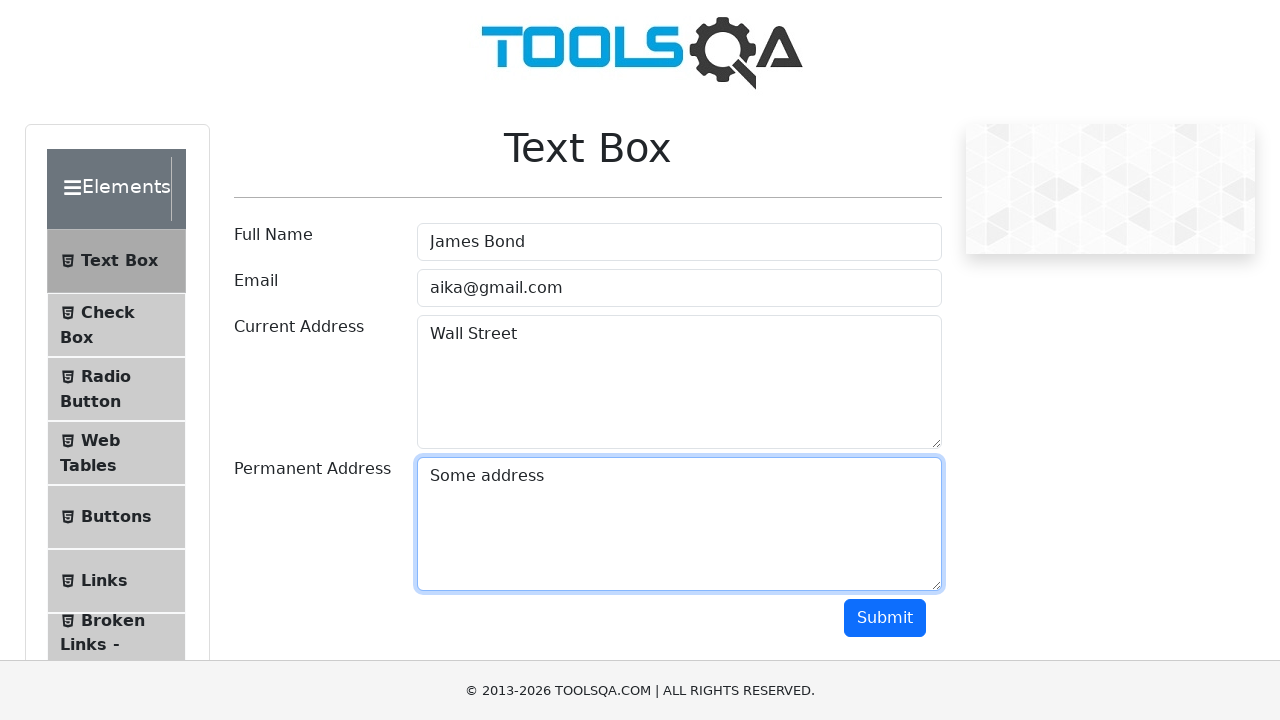

Clicked submit button at (885, 618) on #submit
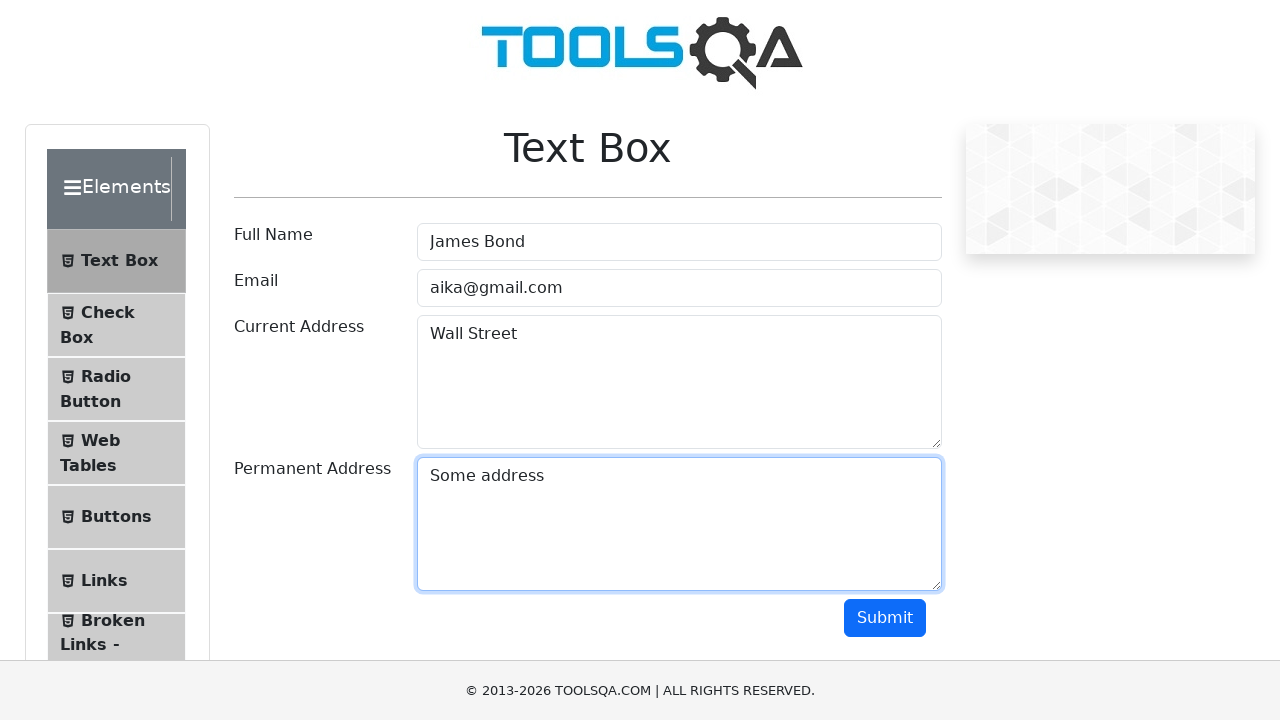

Output section appeared after form submission
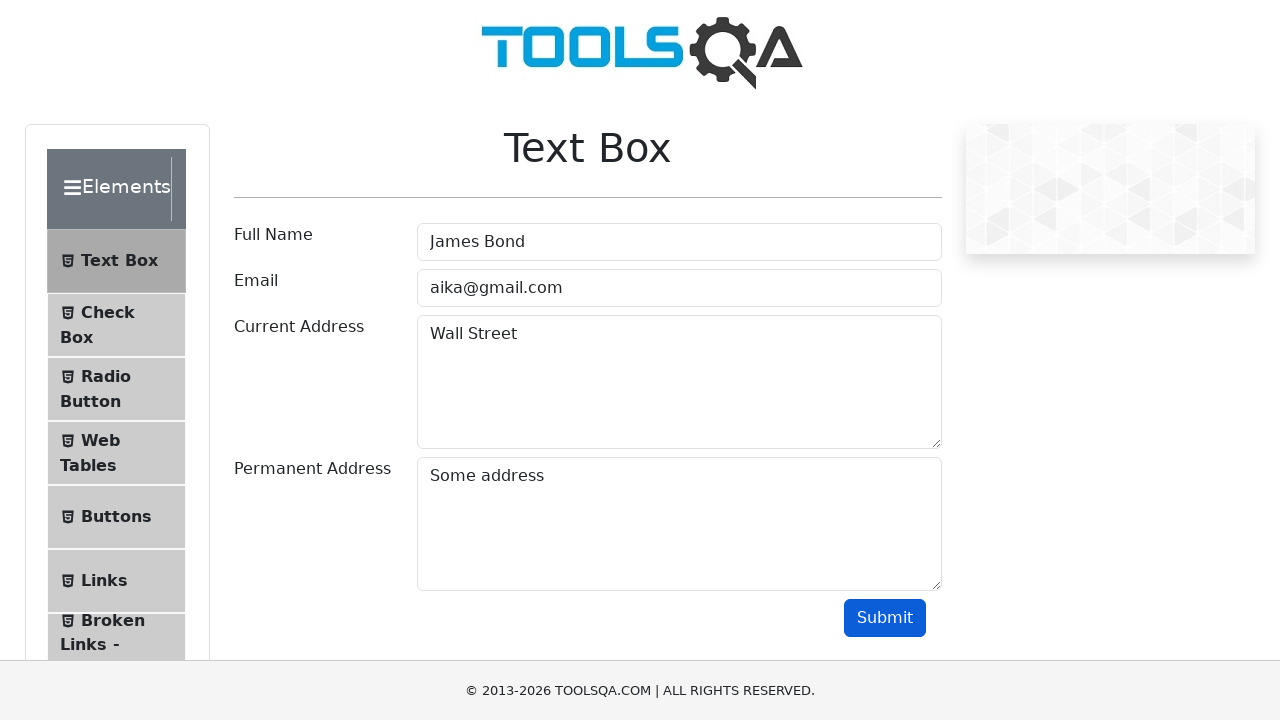

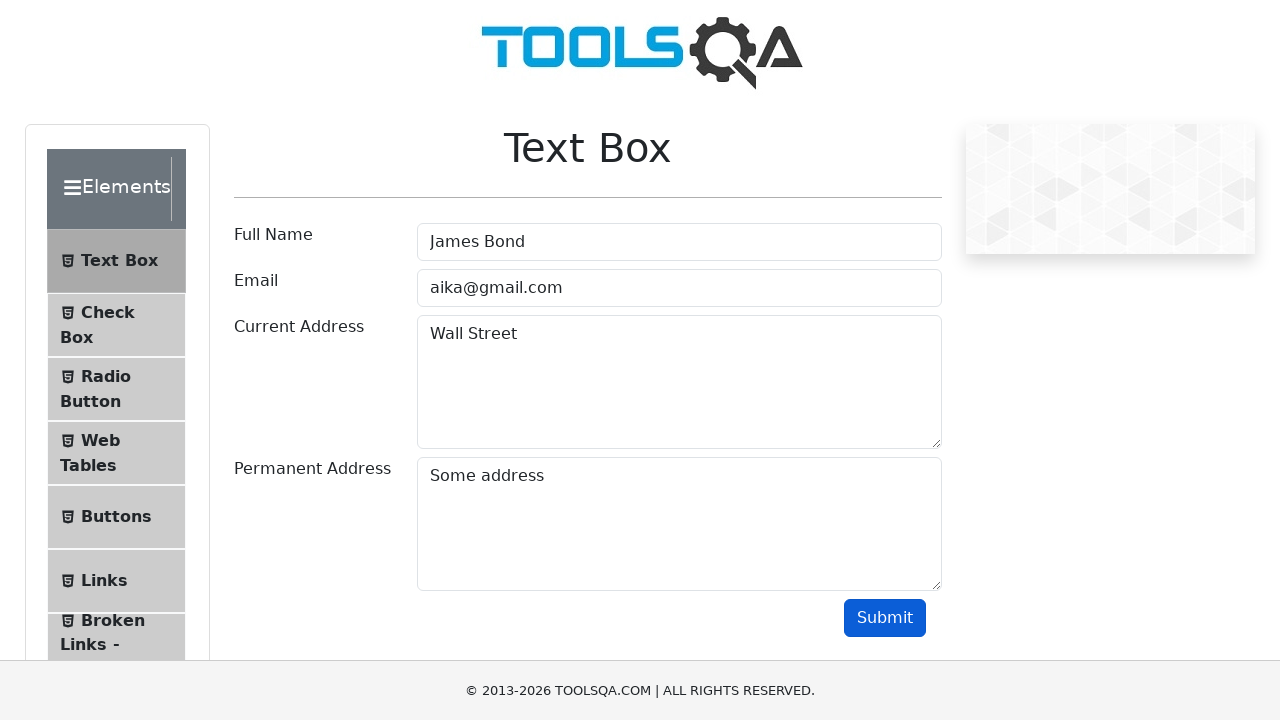